Tests the Add Elements functionality by clicking the Add Element button and verifying an element is added

Starting URL: https://the-internet.herokuapp.com/add_remove_elements/

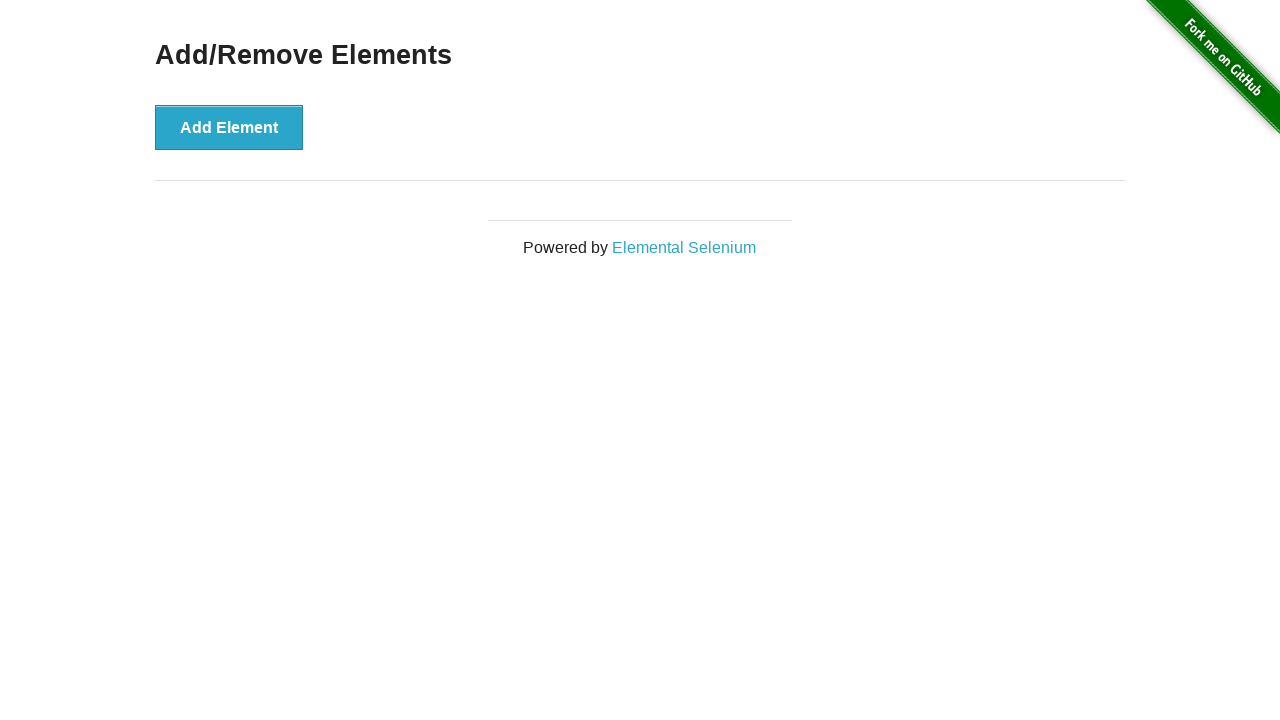

Clicked the 'Add Element' button at (229, 127) on button:has-text('Add Element')
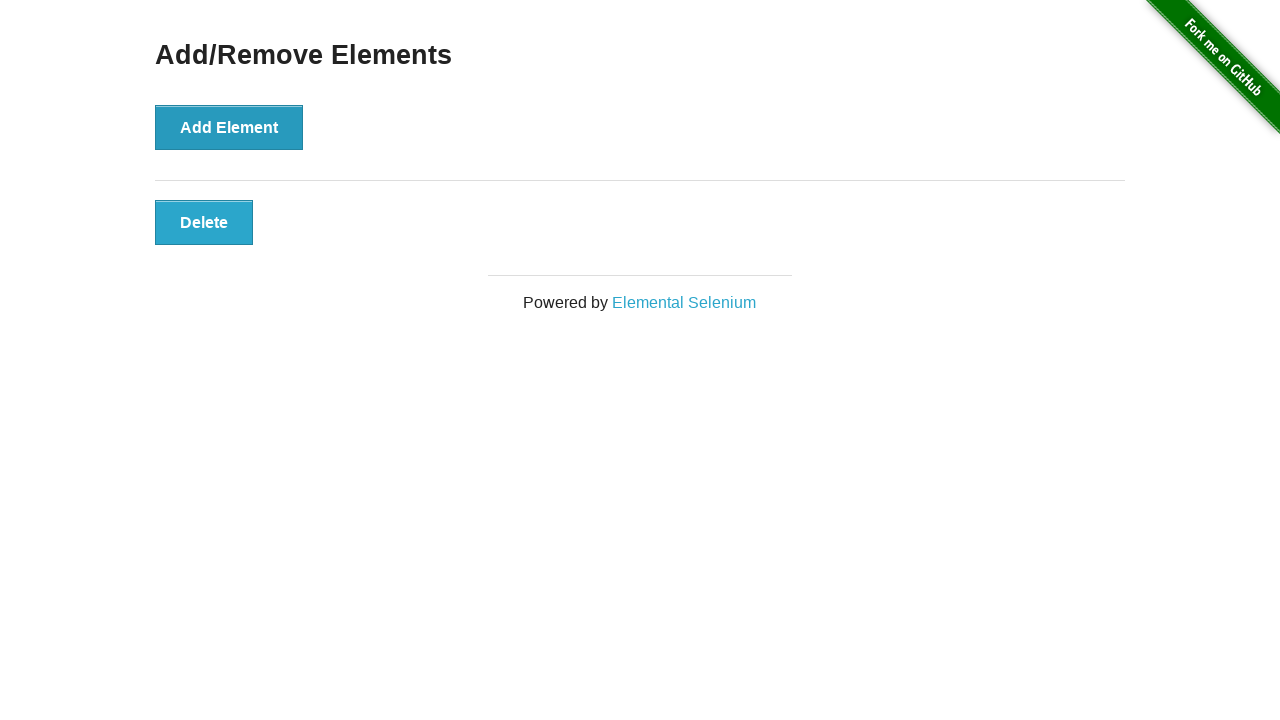

Verified that the new element was added and is visible
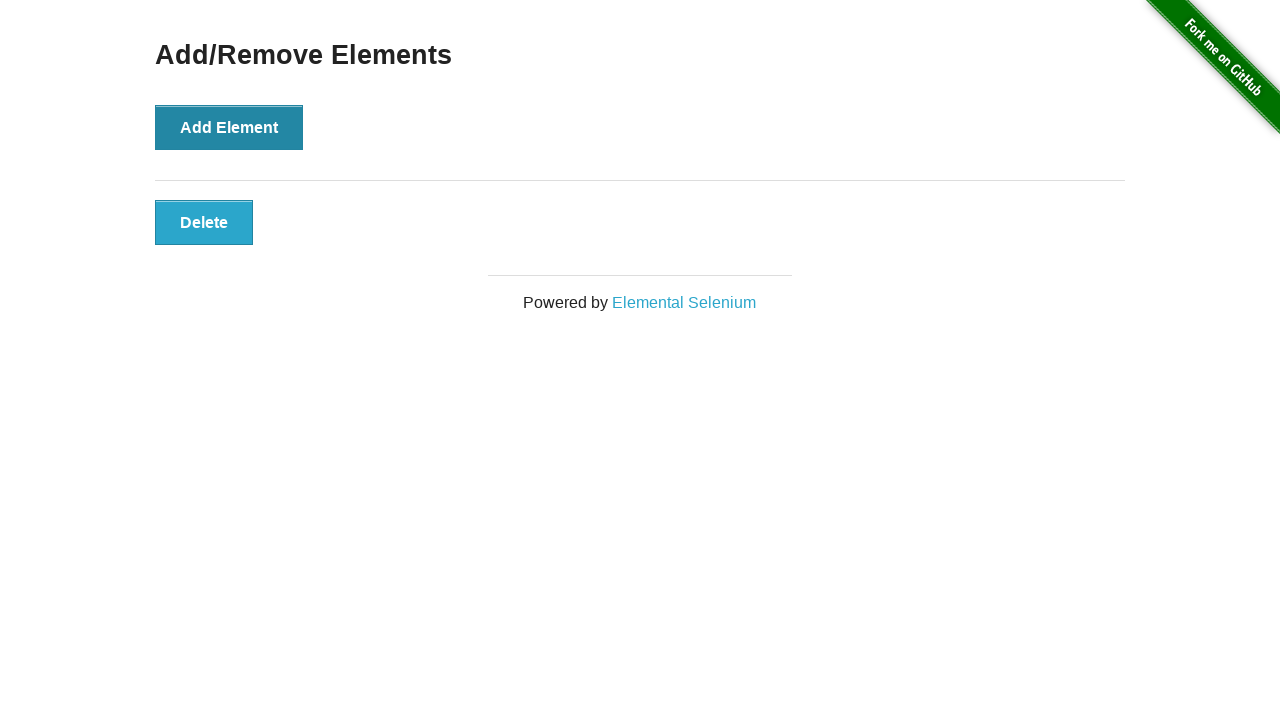

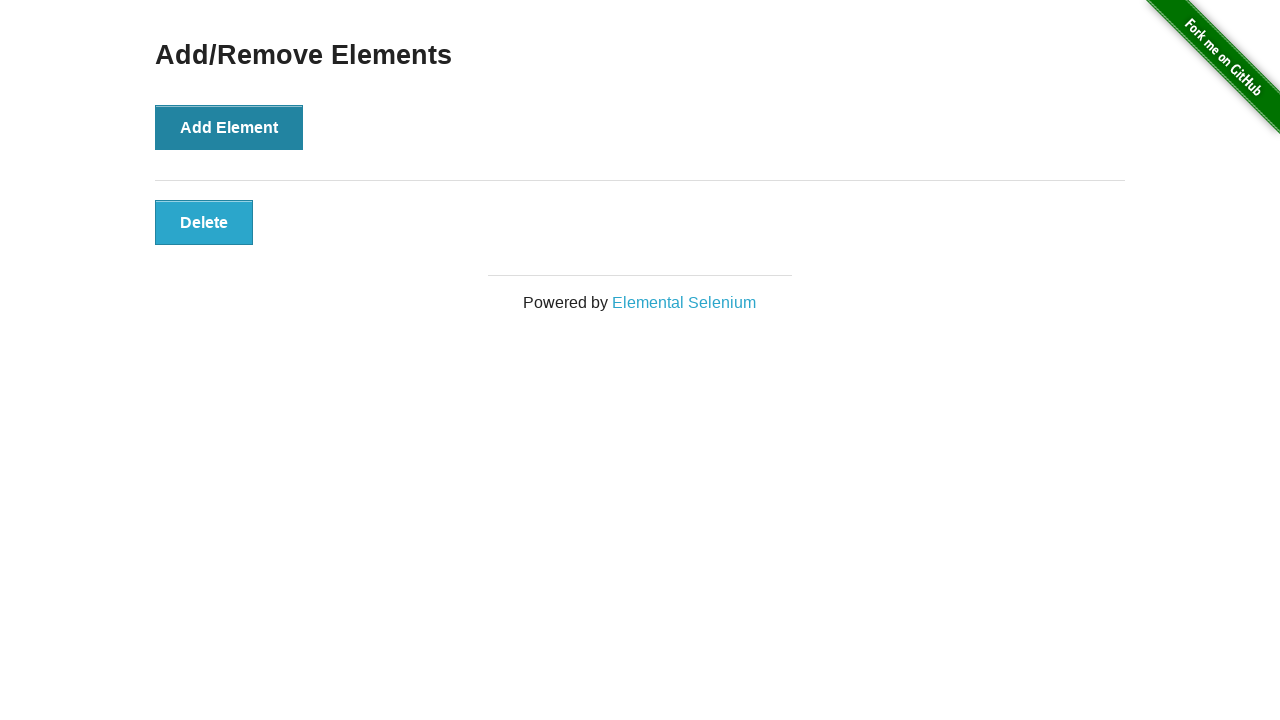